Tests deleting the first pet type by navigating to the pet types section and clicking the delete button on the first row.

Starting URL: https://client.sana-commerce.dev/

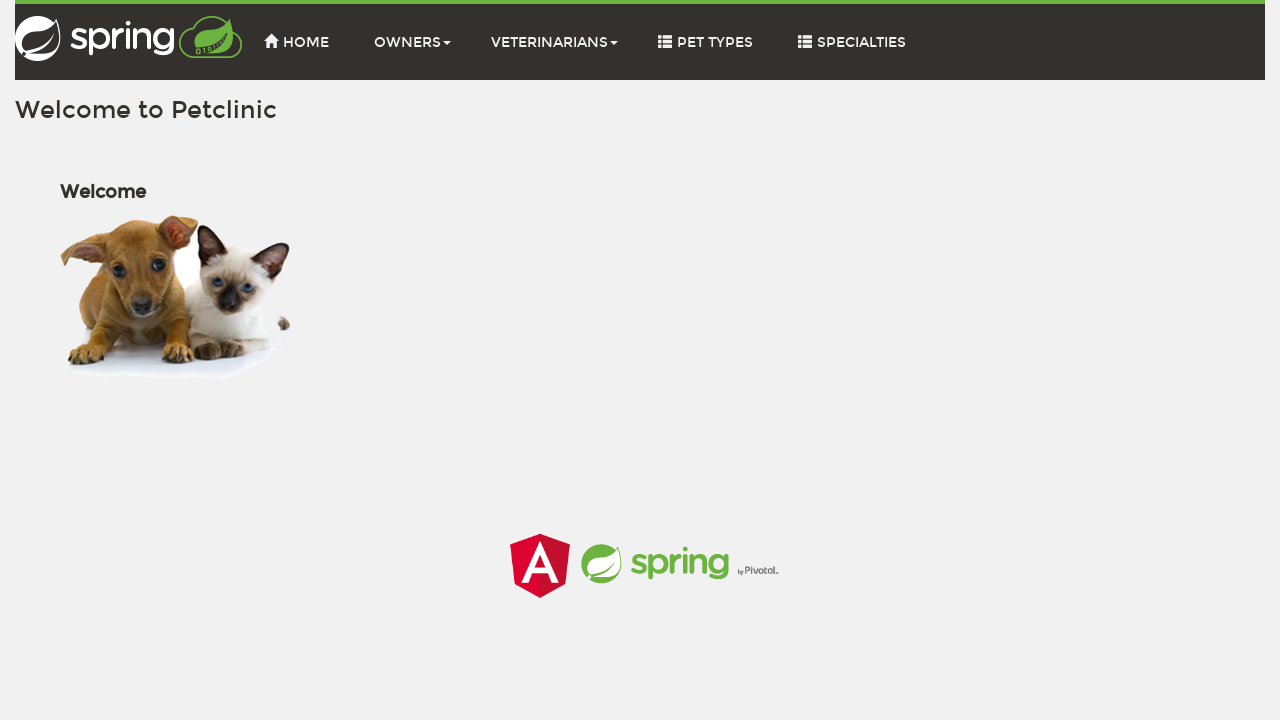

Set viewport size to 1200x746
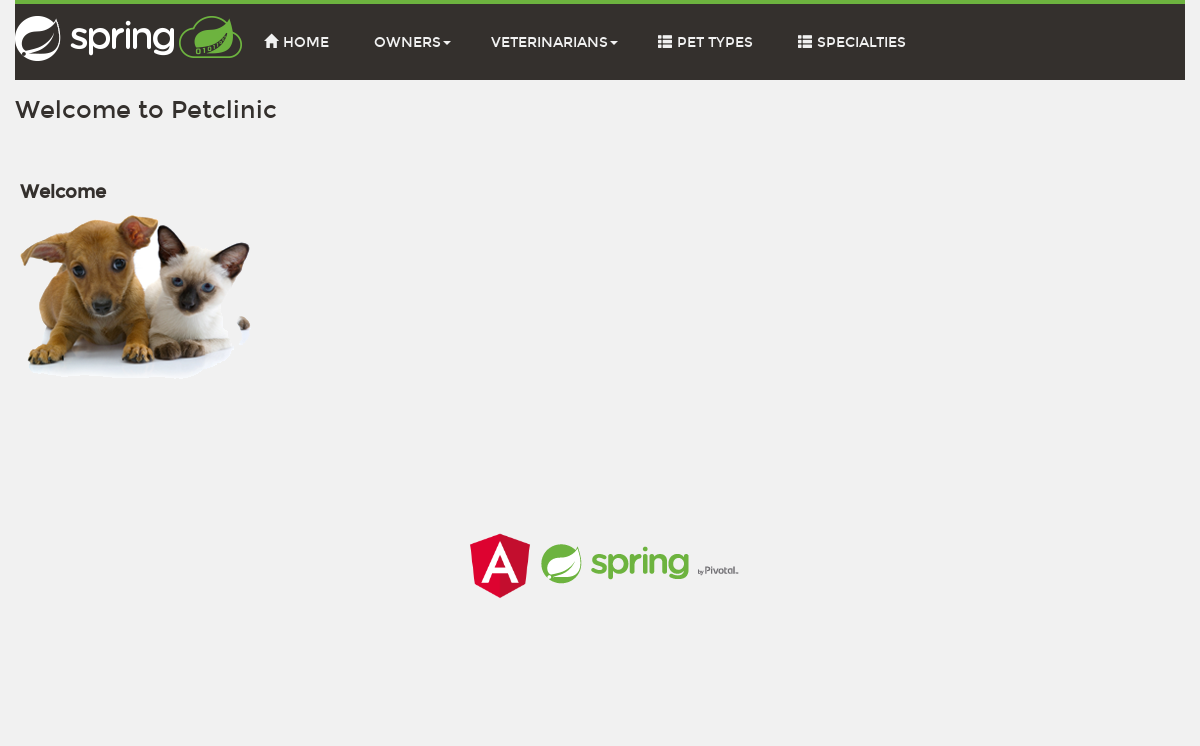

Clicked on Pet Types navigation item (4th item) at (708, 42) on li:nth-child(4) > a
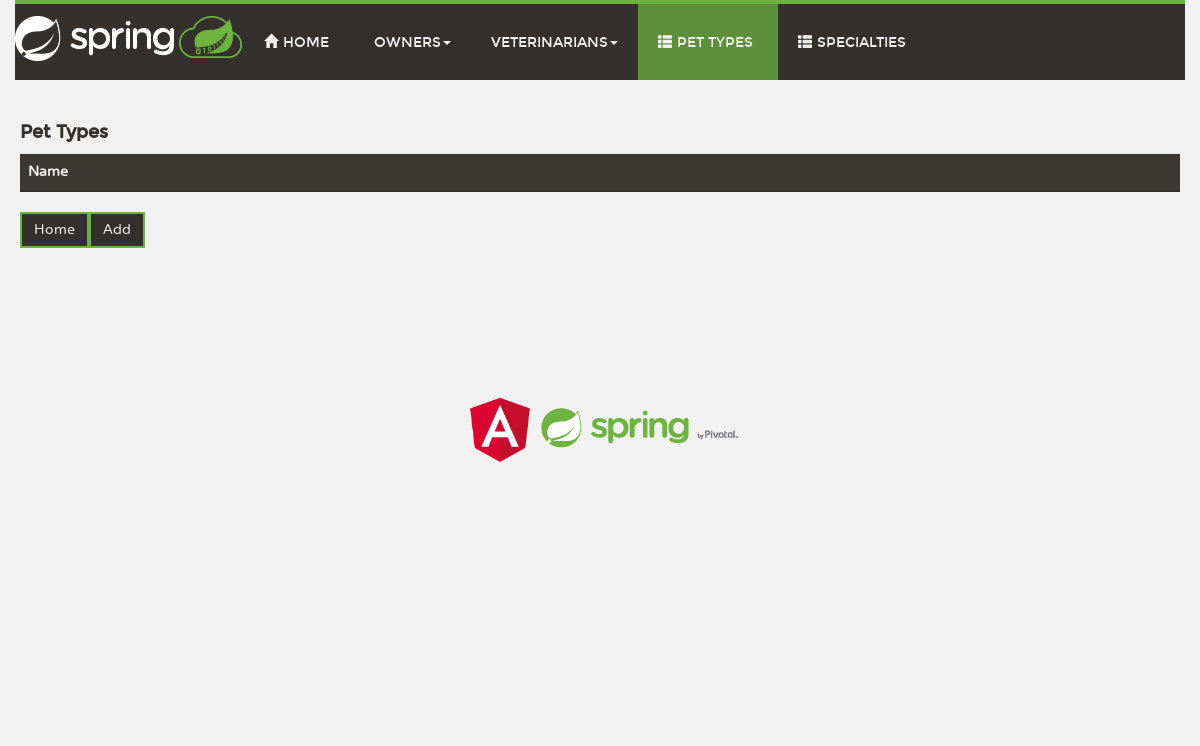

Hovered over Pet Types navigation item at (708, 42) on li:nth-child(4) > a
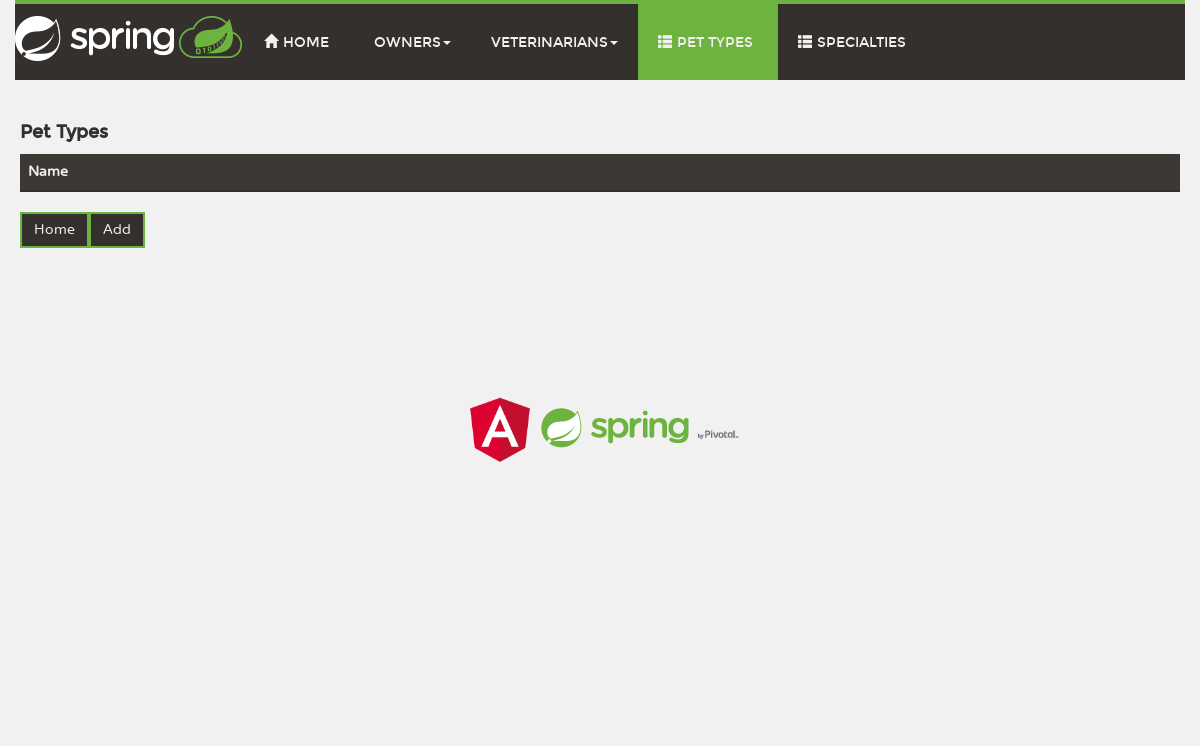

Clicked delete button on first pet type row at (776, 218) on tr:nth-child(1) .deletePet
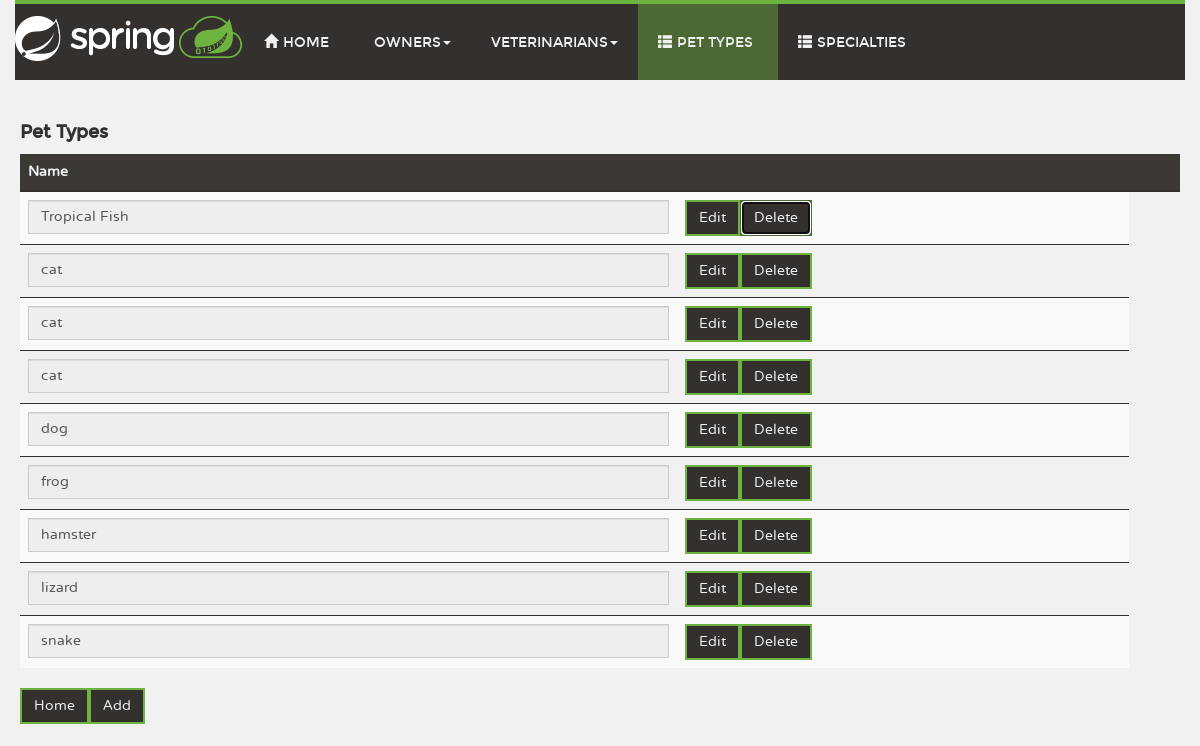

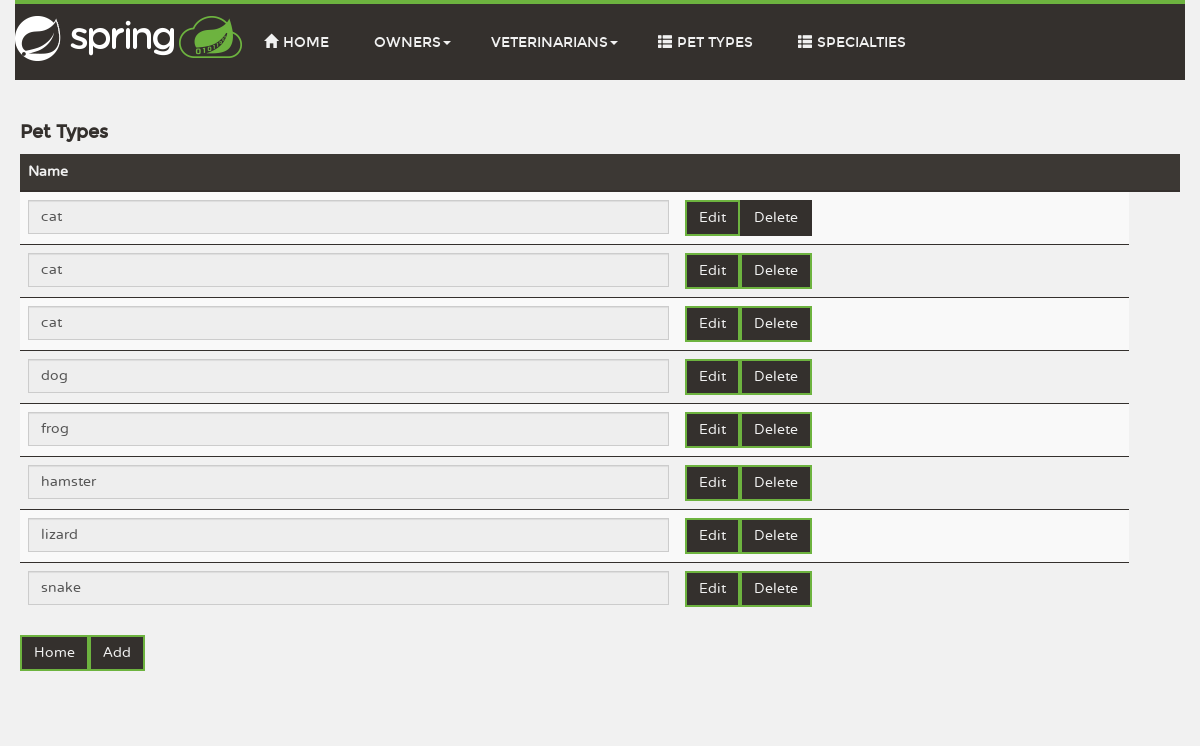